Tests dropdown interaction by navigating to a dropdown demo page and pressing the arrow down key to select an option in the dropdown element.

Starting URL: http://the-internet.herokuapp.com/dropdown

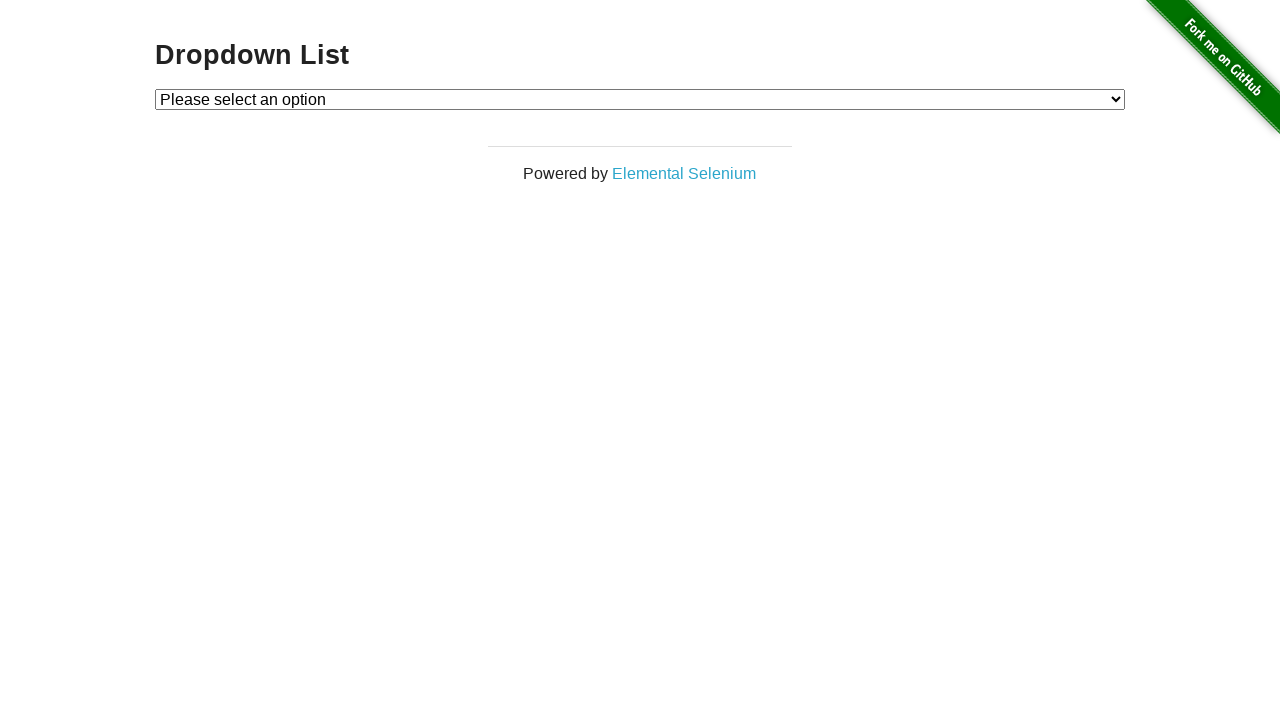

Navigated to dropdown demo page at http://the-internet.herokuapp.com/dropdown
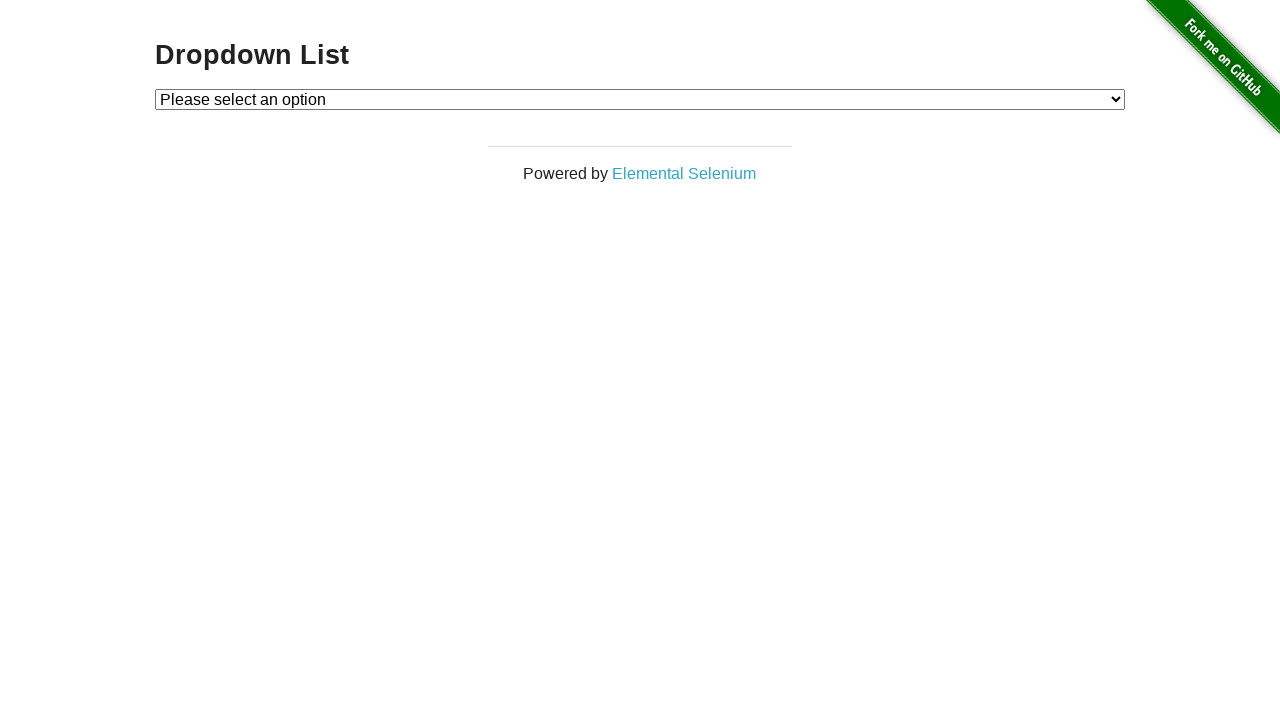

Clicked on dropdown element to open it at (640, 99) on #dropdown
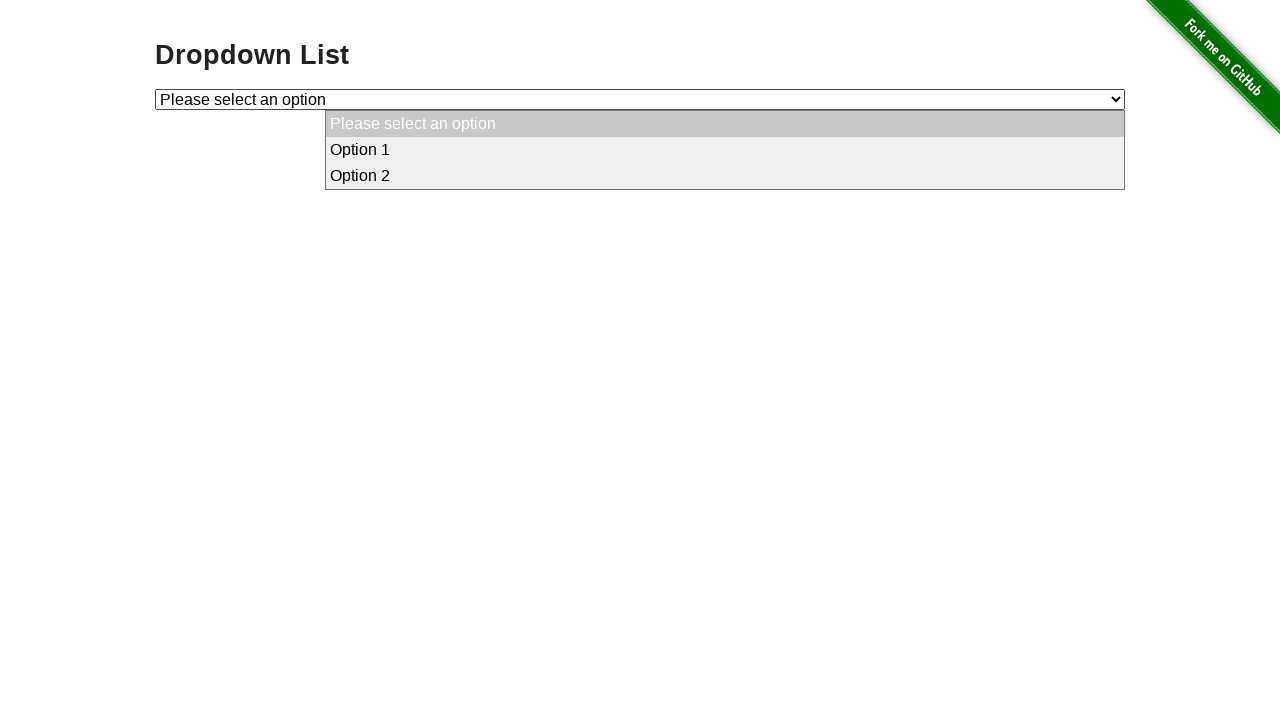

Pressed arrow down key to select an option in the dropdown on #dropdown
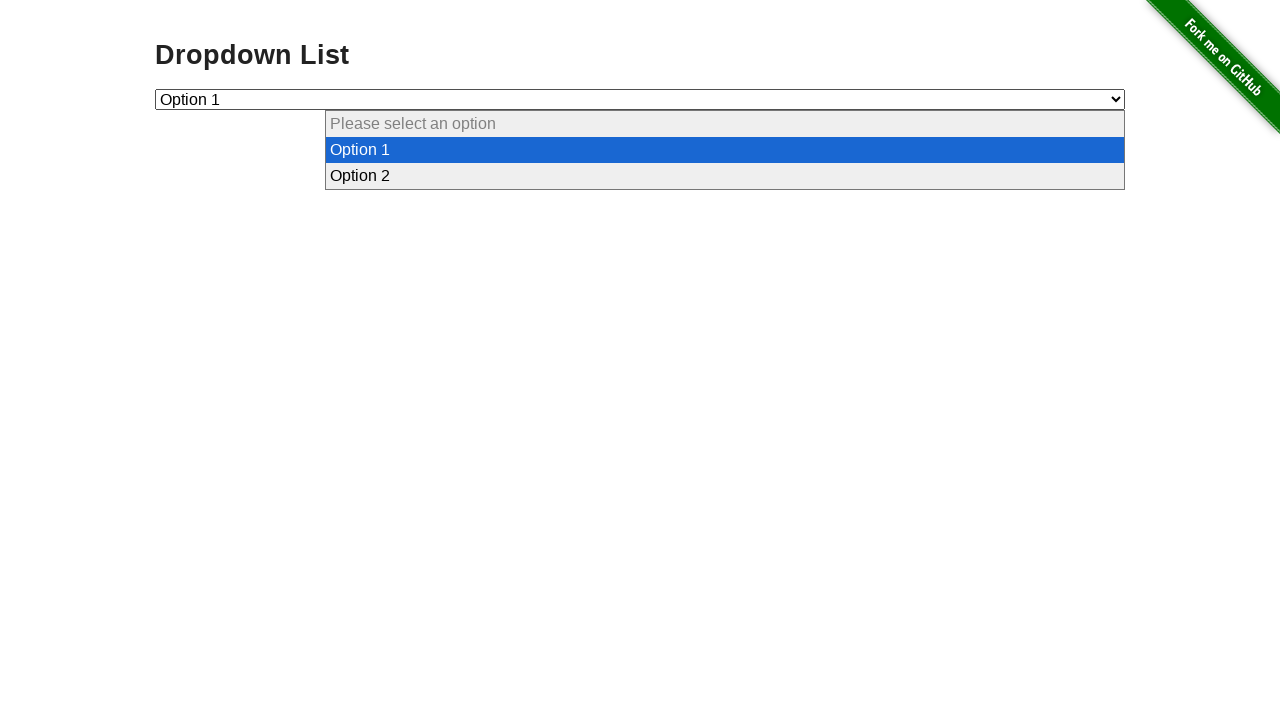

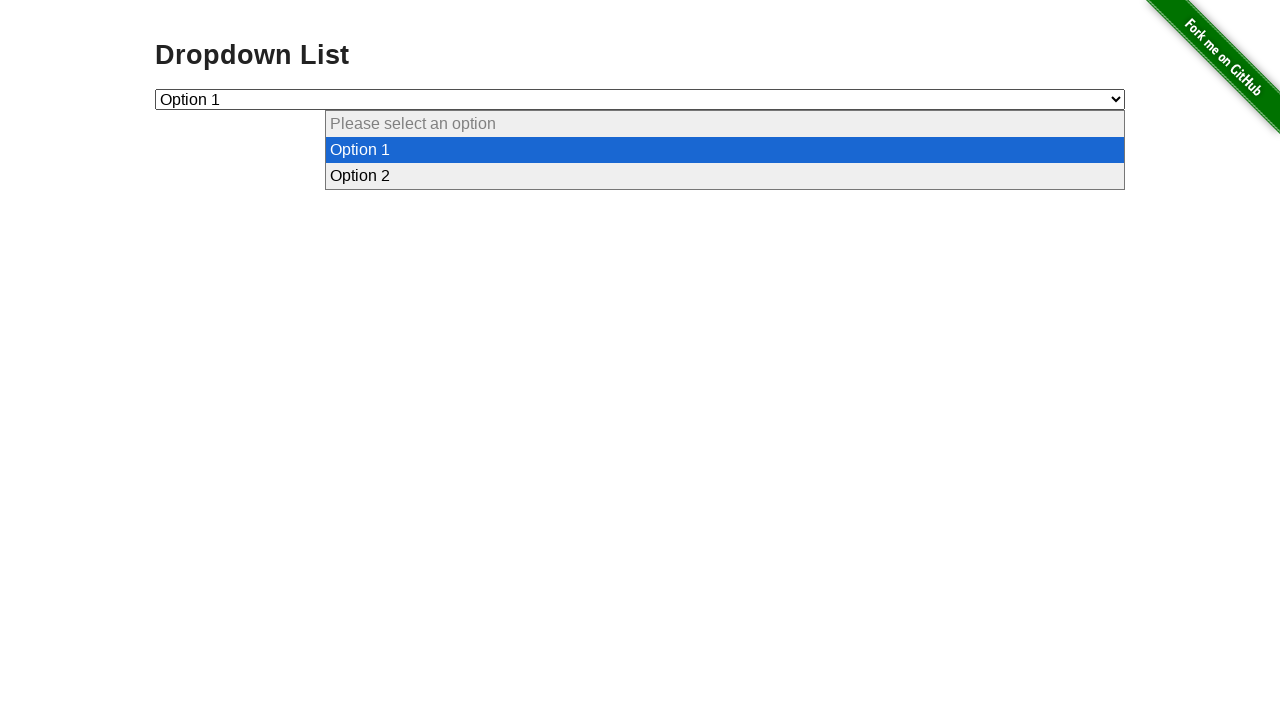